Tests alert handling by triggering different types of alerts and accepting or dismissing them

Starting URL: https://rahulshettyacademy.com/AutomationPractice/

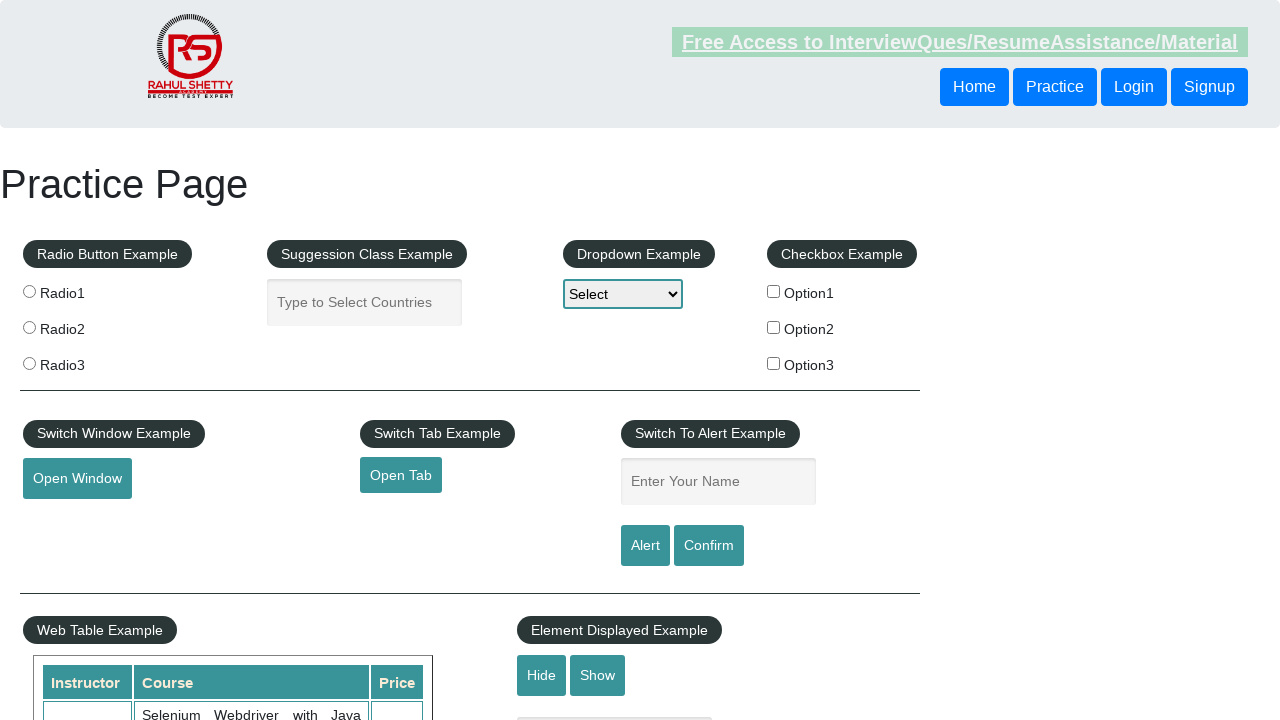

Filled name field with 'Arijit' on #name
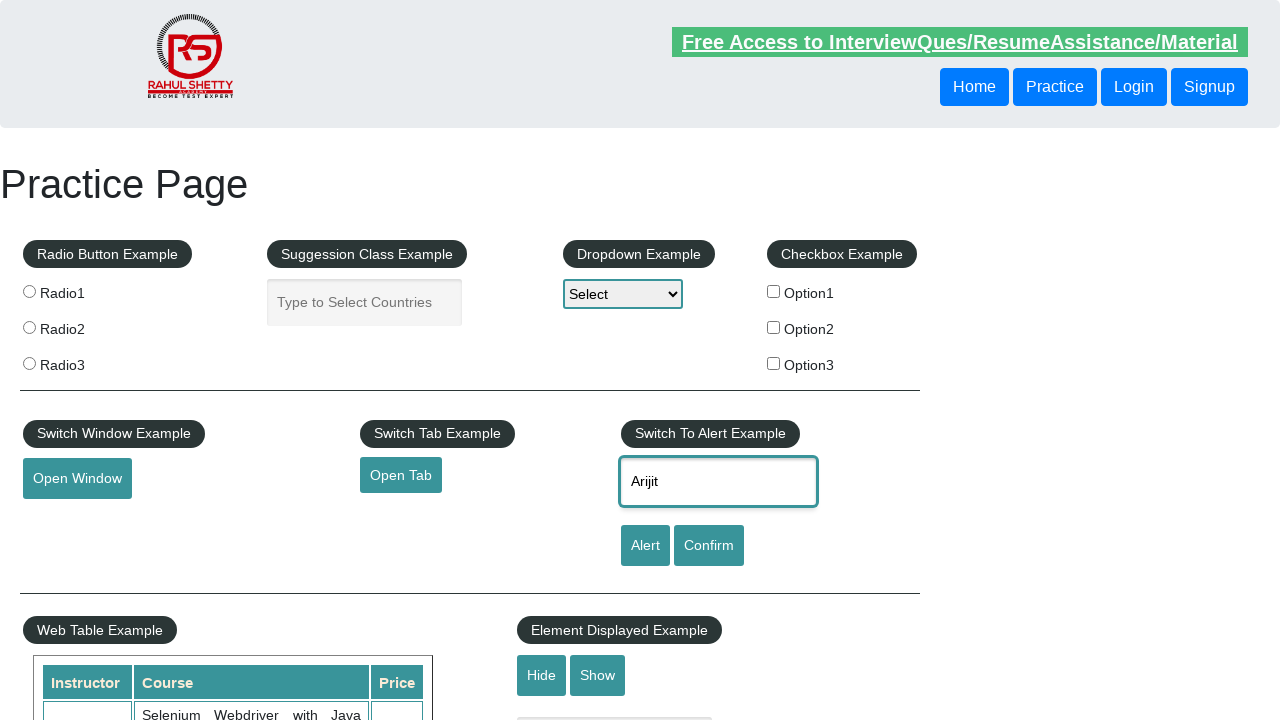

Set up dialog handler to accept alerts
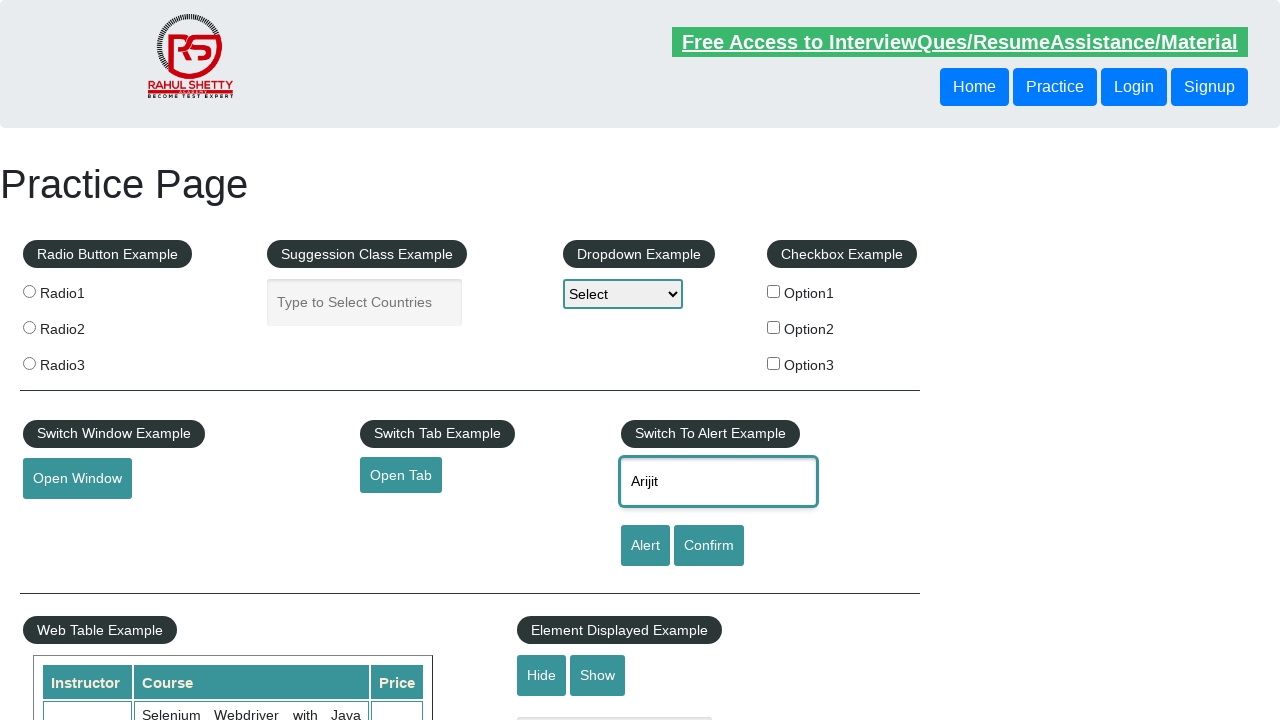

Clicked alert button and accepted the alert at (645, 546) on #alertbtn
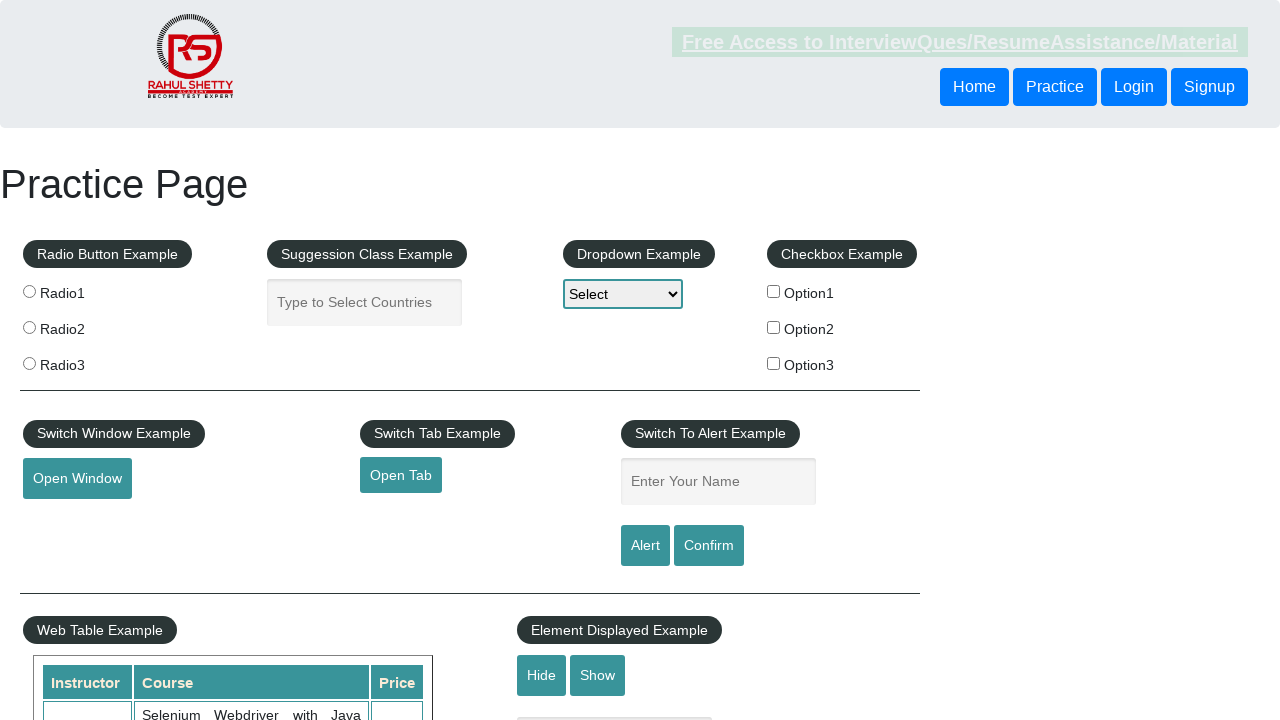

Filled name field with 'Saha' on #name
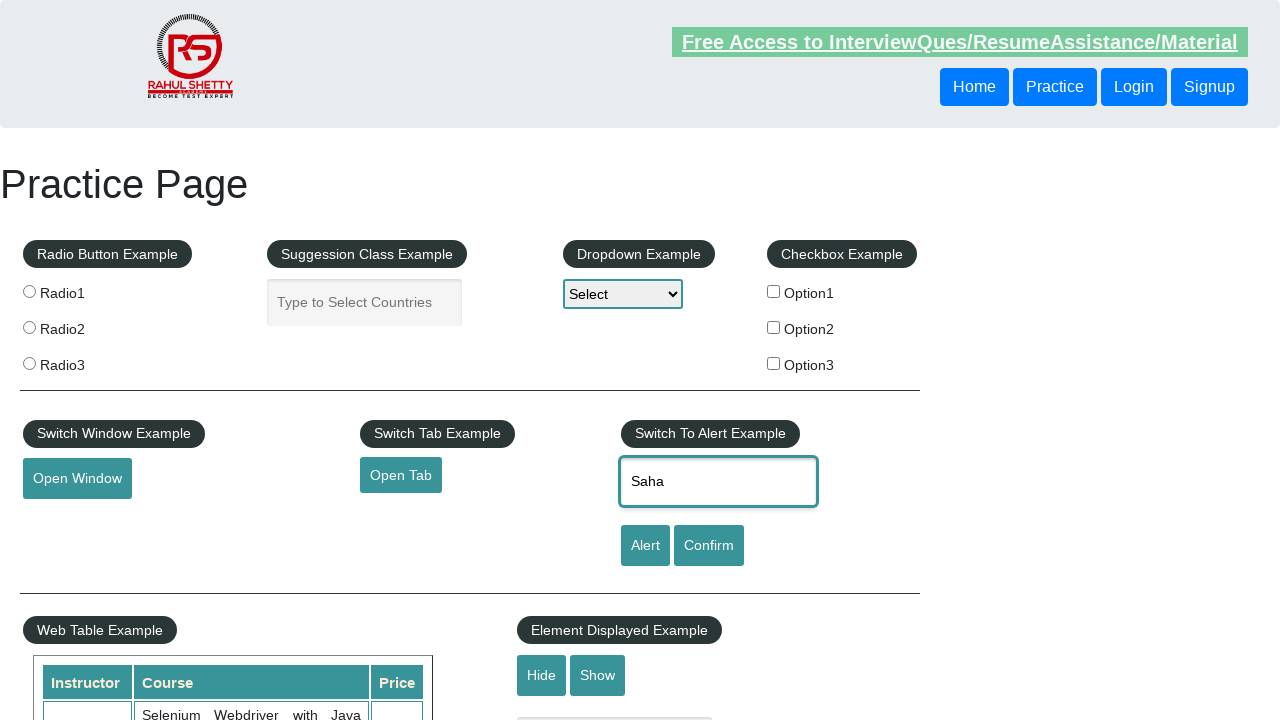

Set up dialog handler to dismiss alerts
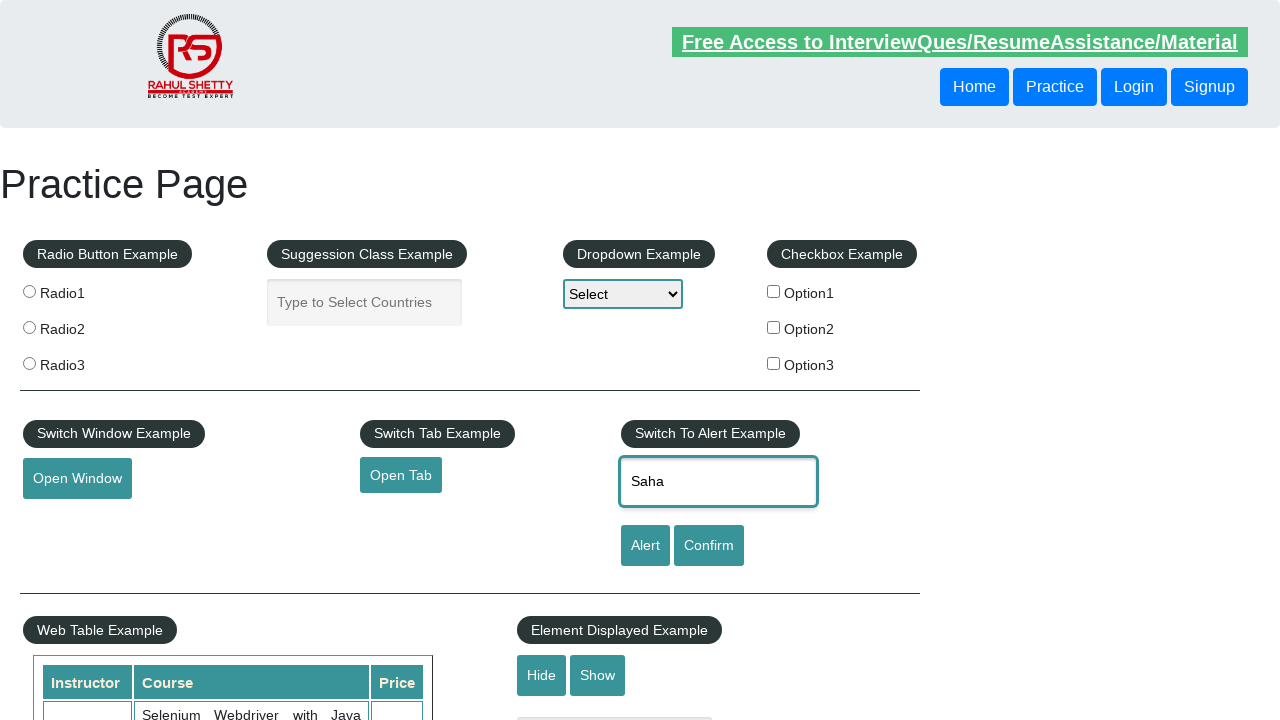

Clicked confirm button and dismissed the dialog at (709, 546) on #confirmbtn
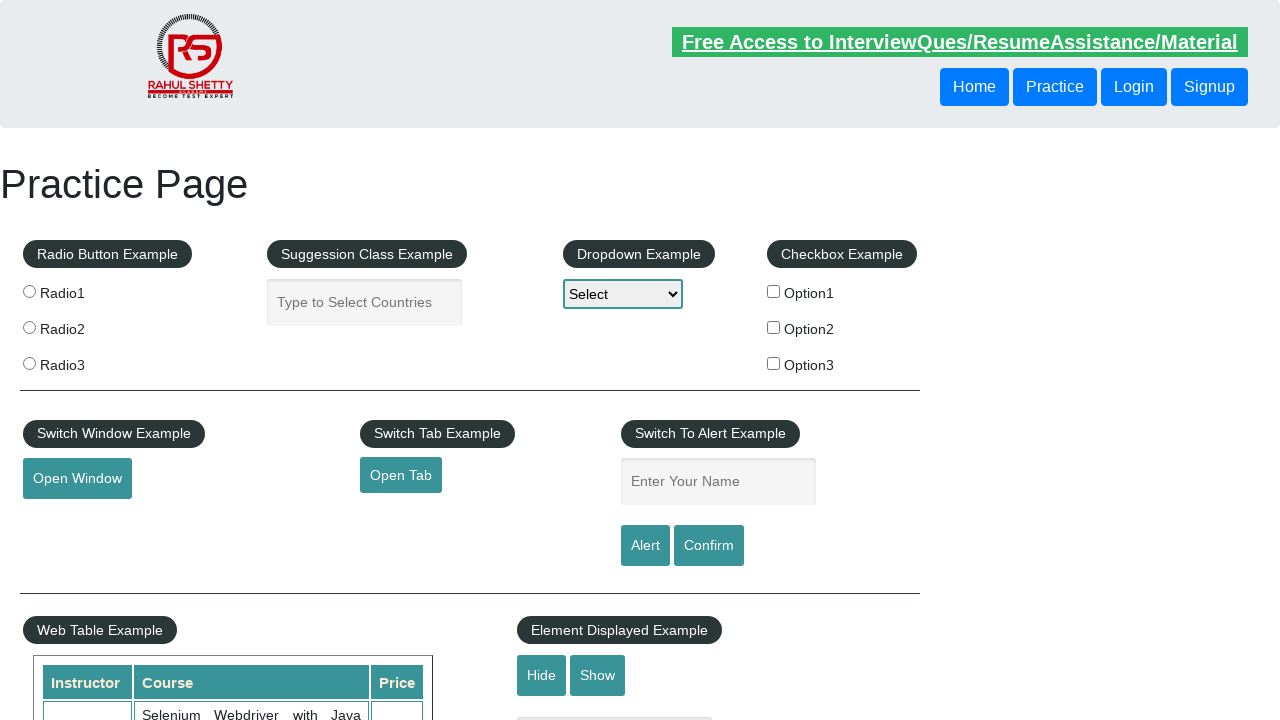

Filled name field with 'Saha' again on #name
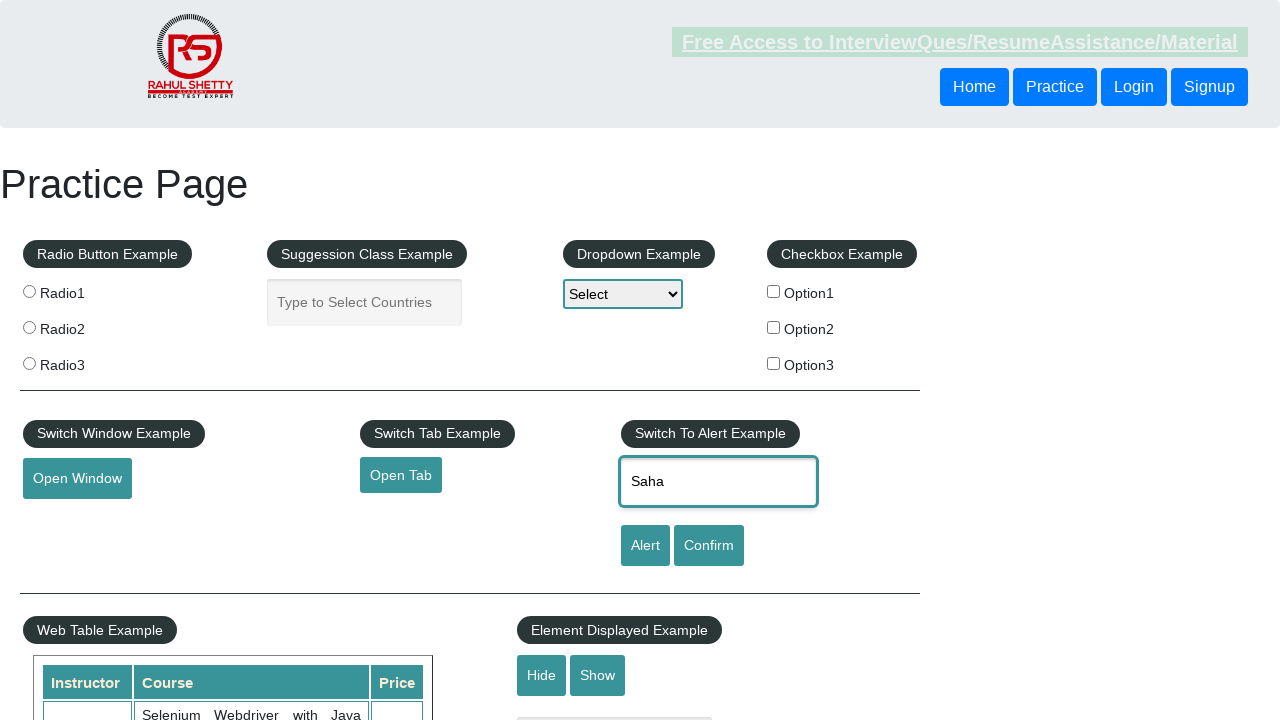

Set up dialog handler to accept alerts
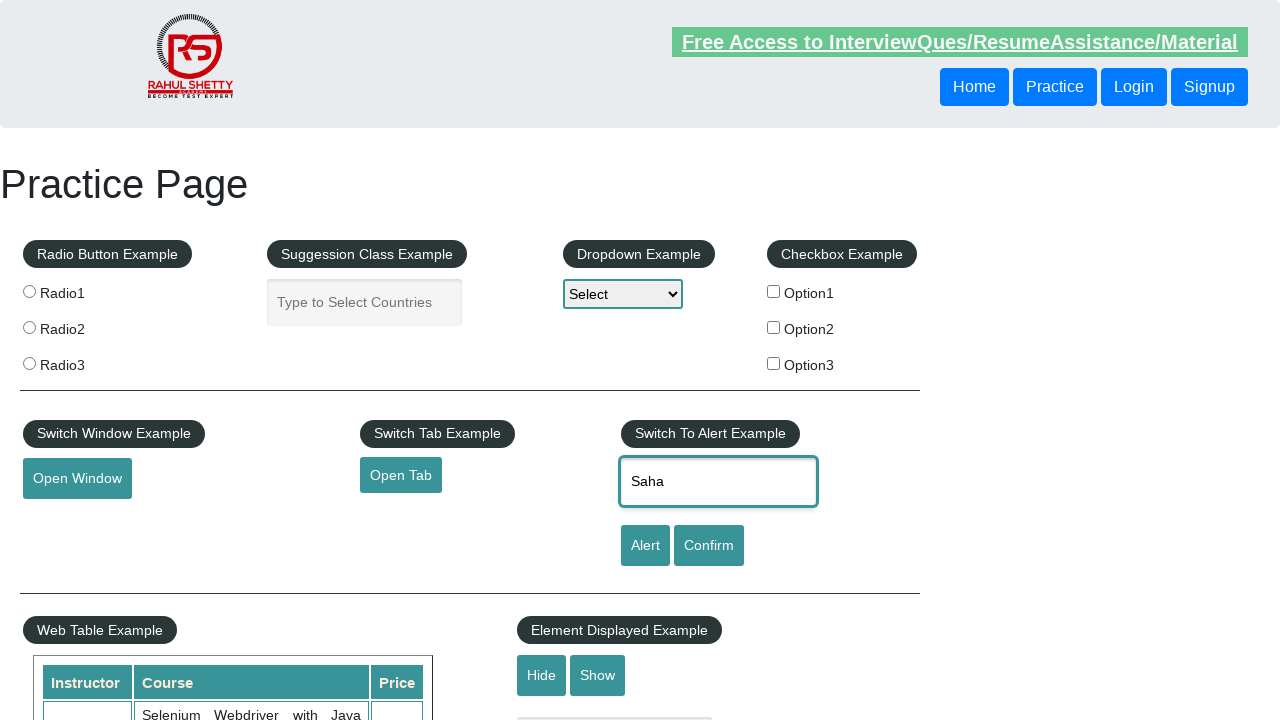

Clicked confirm button and accepted the dialog at (709, 546) on #confirmbtn
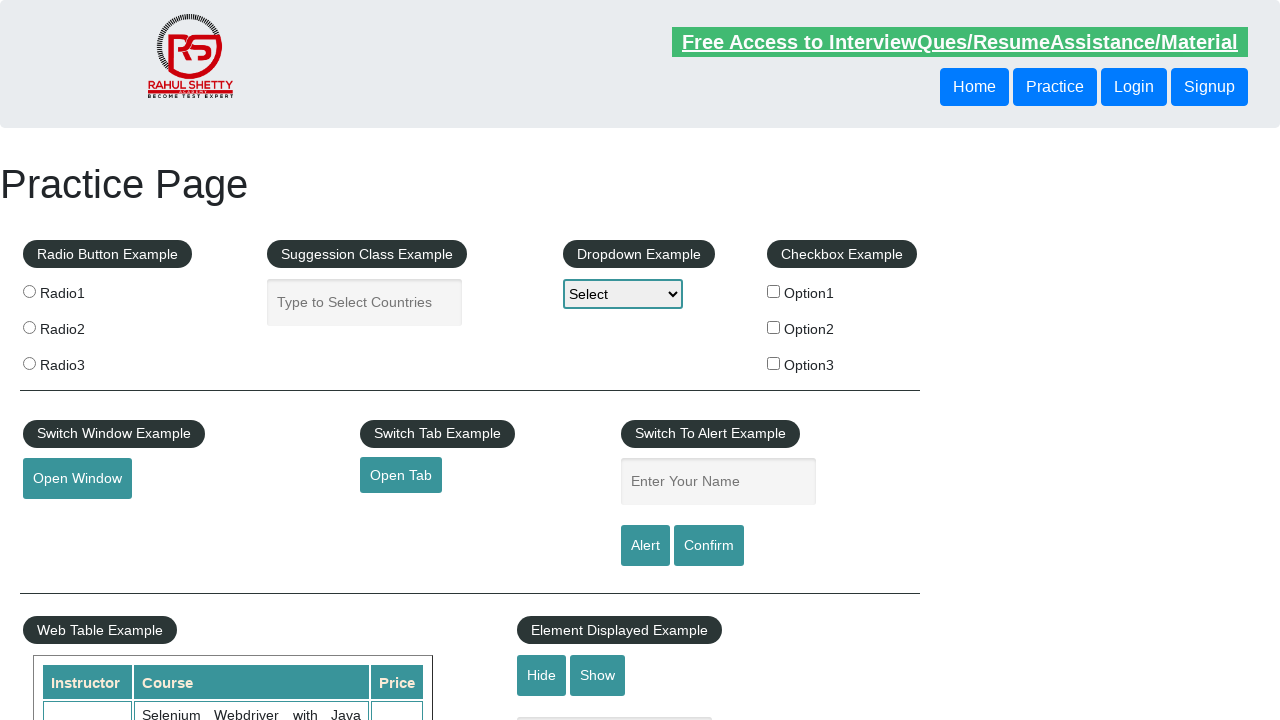

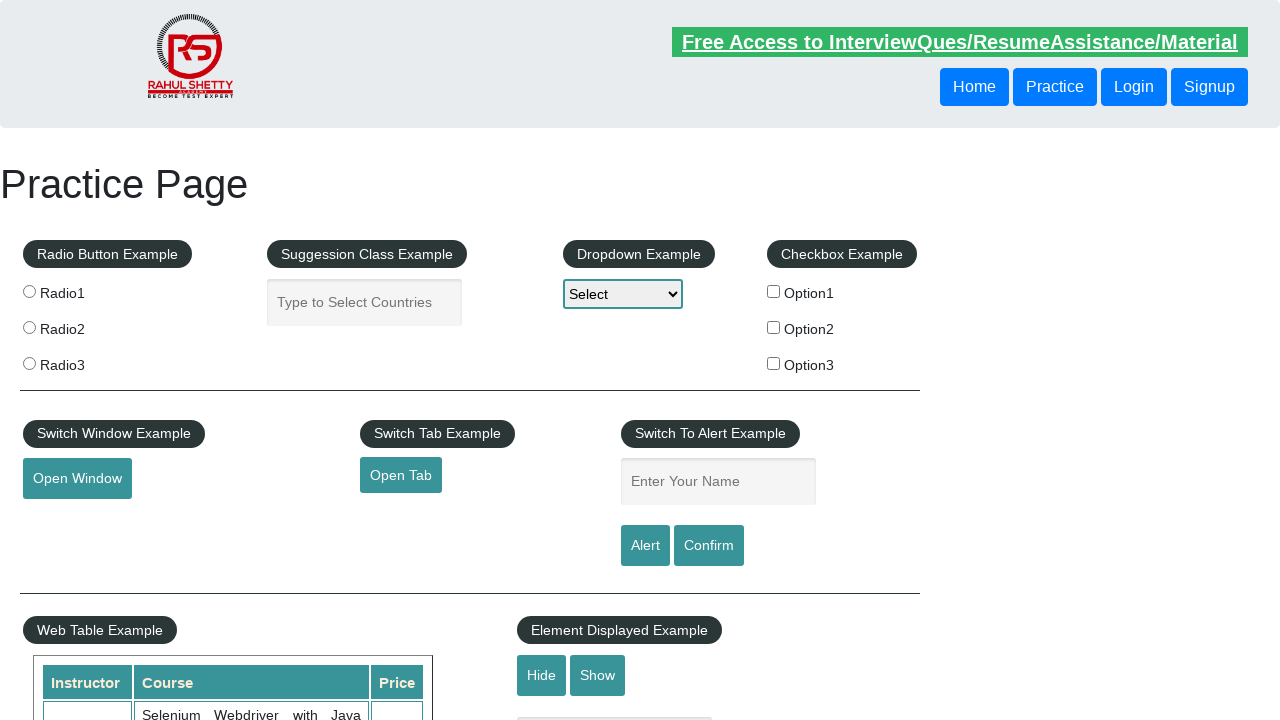